Tests radio button functionality by selecting Option 3 first, then Option 1, and verifying the result shows Option 1 selected

Starting URL: https://kristinek.github.io/site/examples/actions

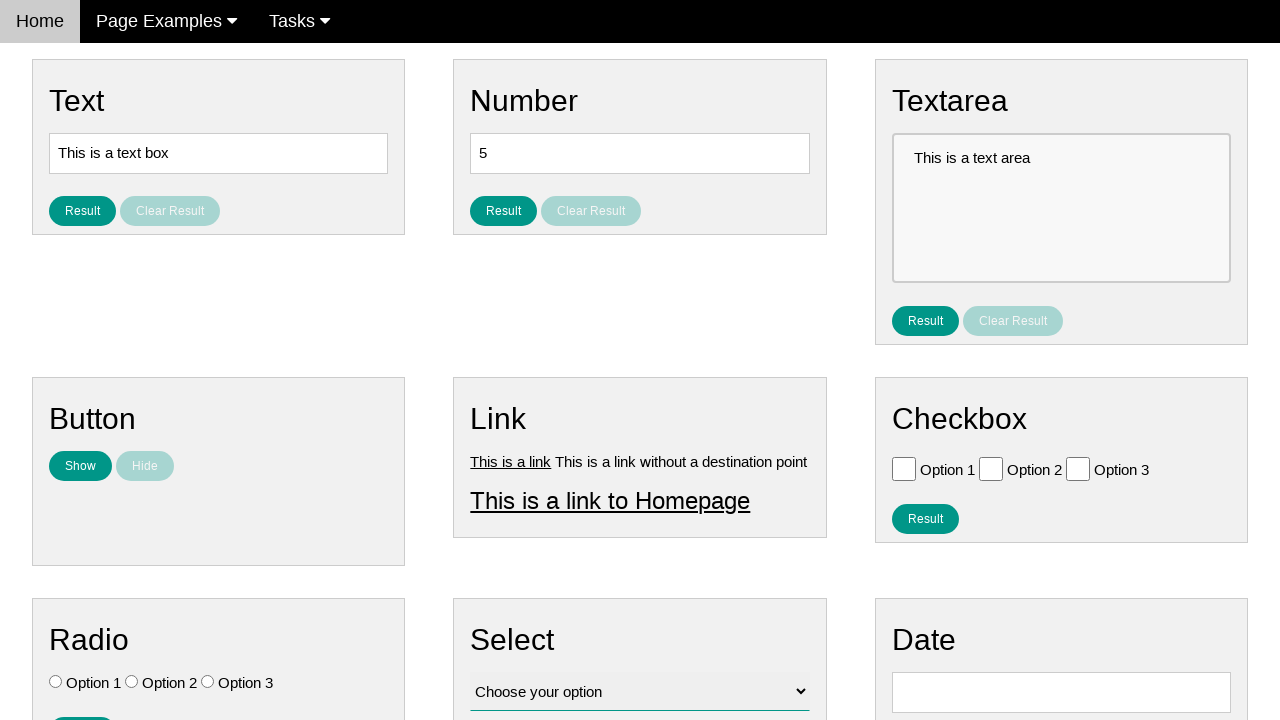

Clicked Option 3 radio button at (208, 682) on .w3-check[value='Option 3'][type='radio']
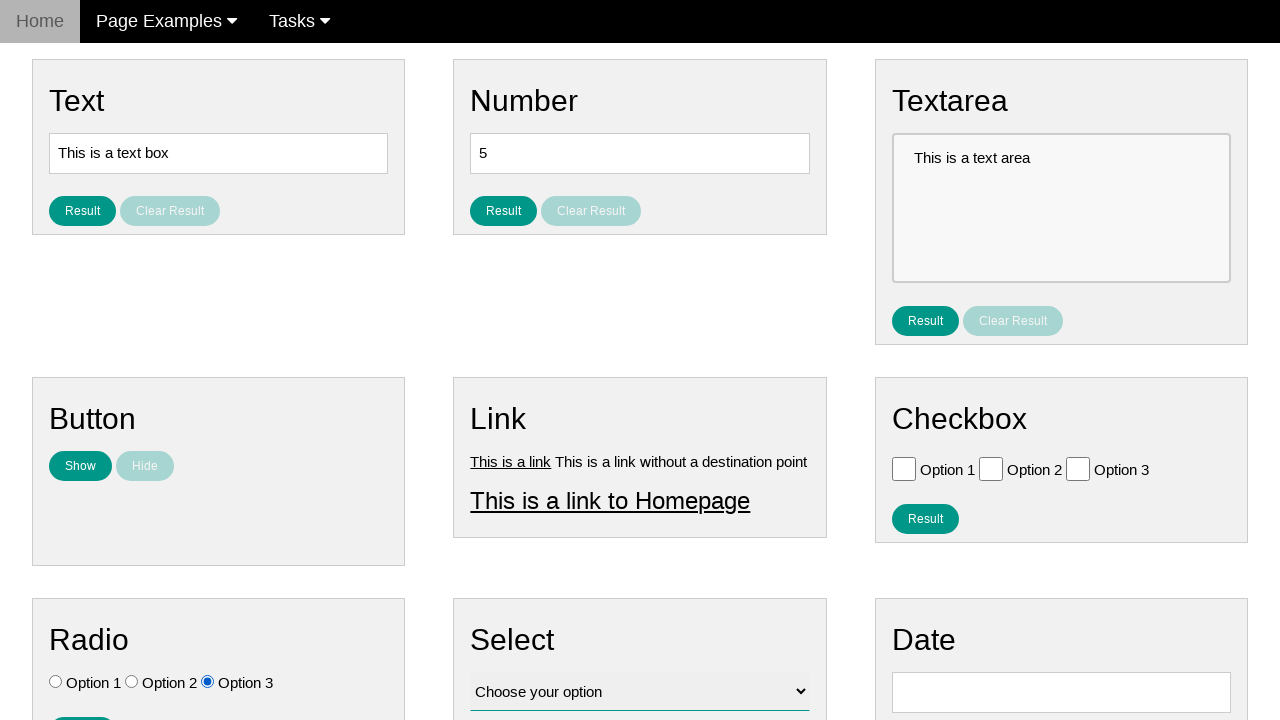

Clicked Option 1 radio button at (56, 682) on .w3-check[value='Option 1'][type='radio']
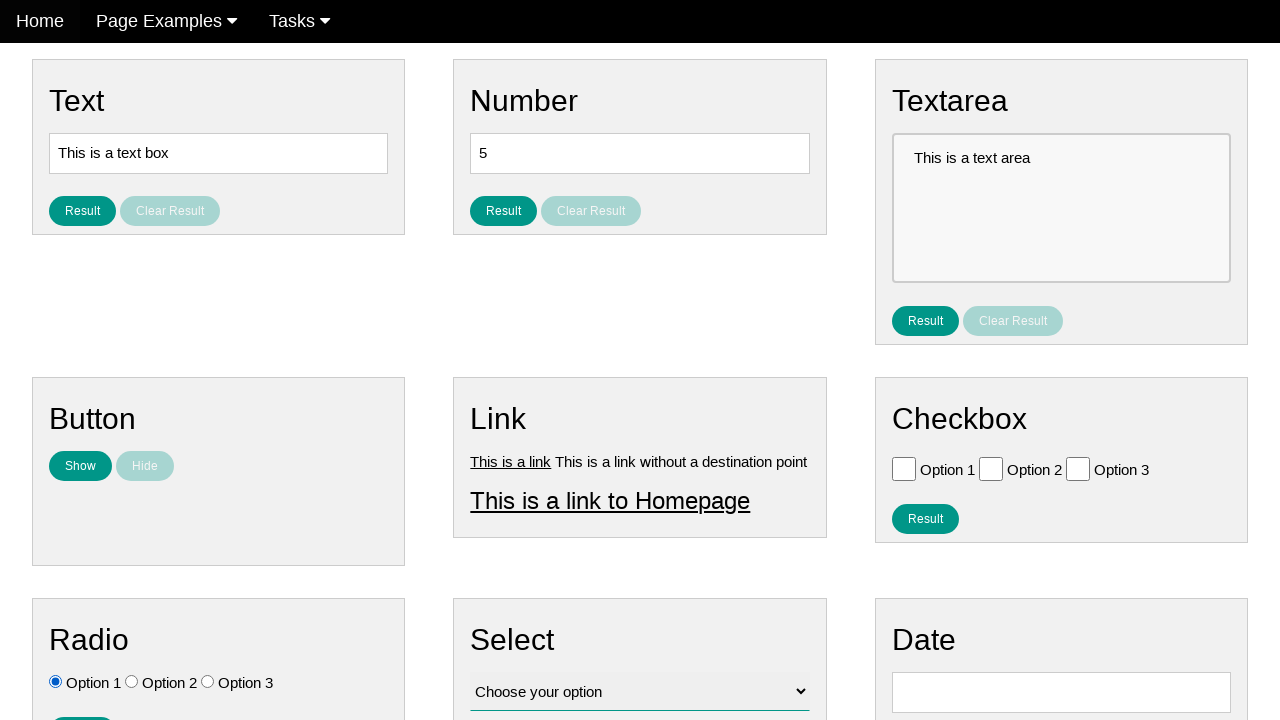

Clicked result button for radio buttons at (82, 705) on #result_button_ratio
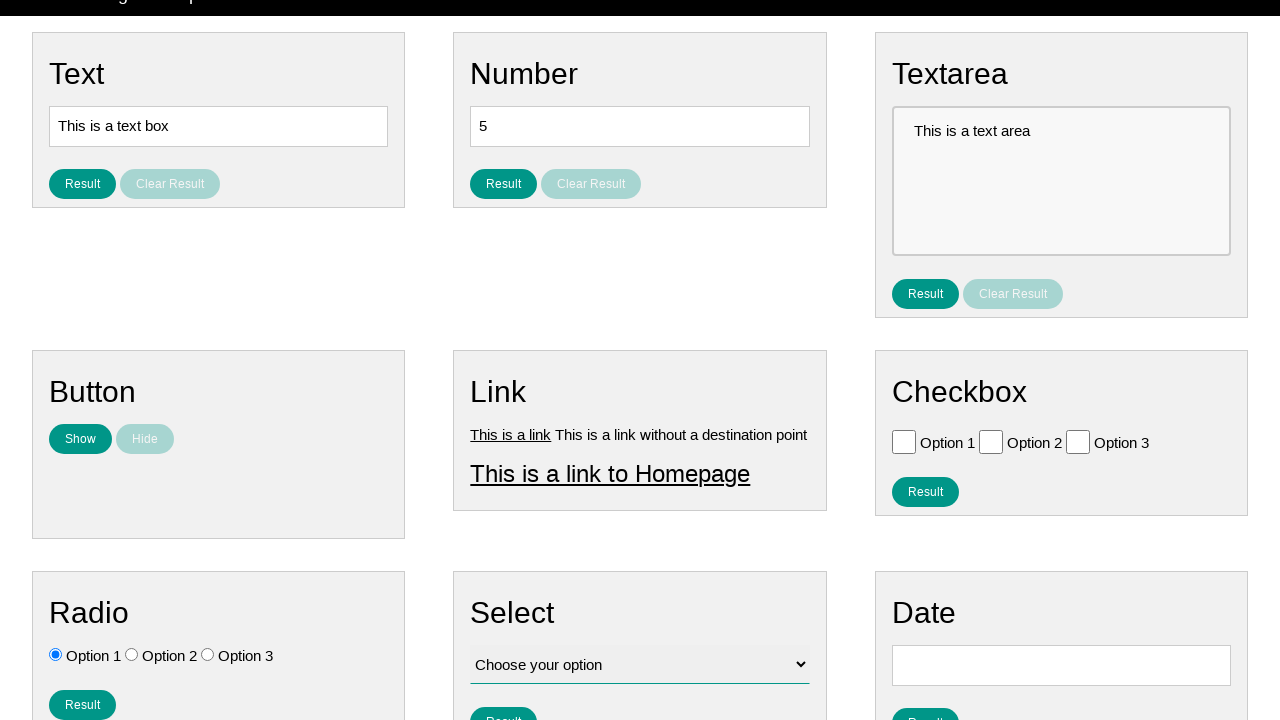

Retrieved result text from radio button selection
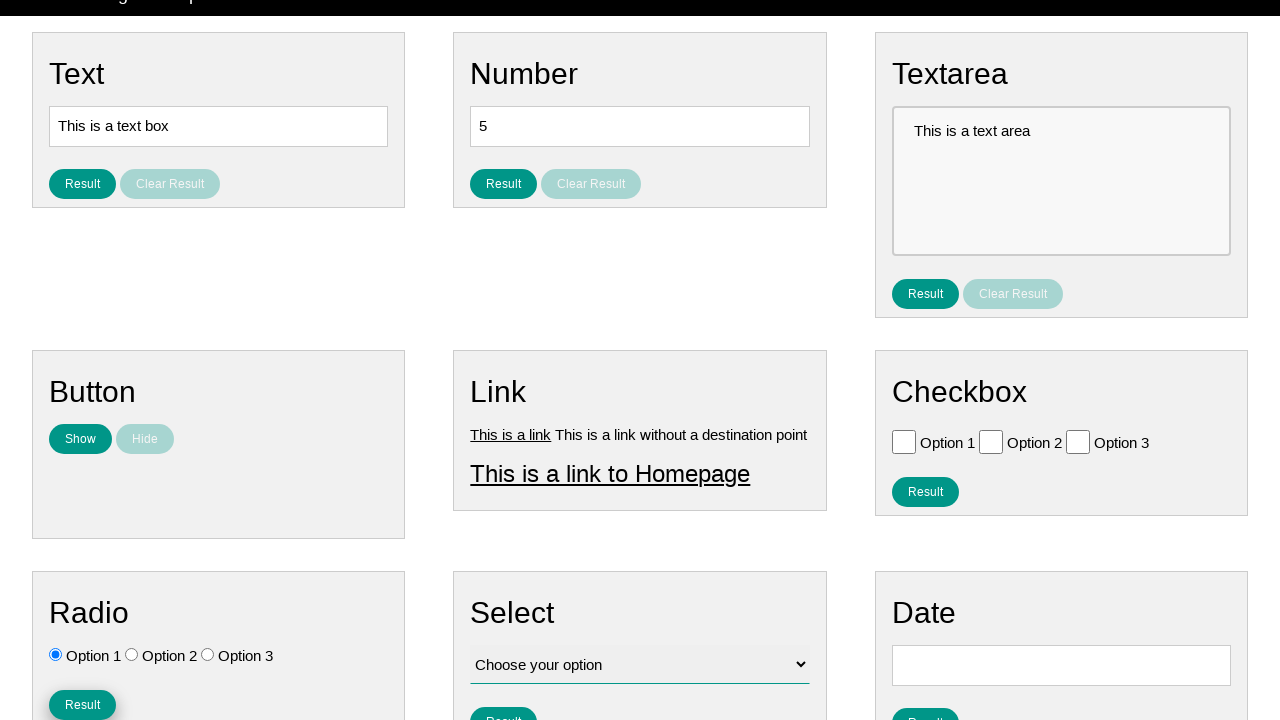

Verified that Option 1 was selected in the result
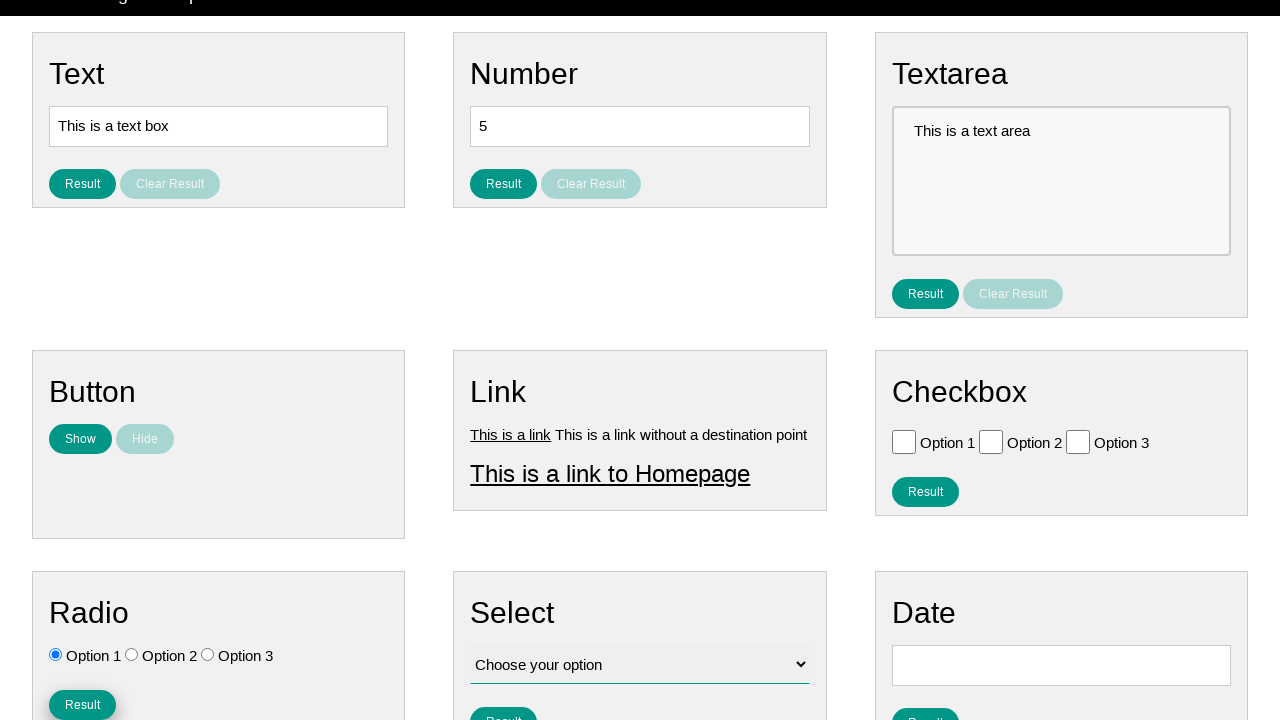

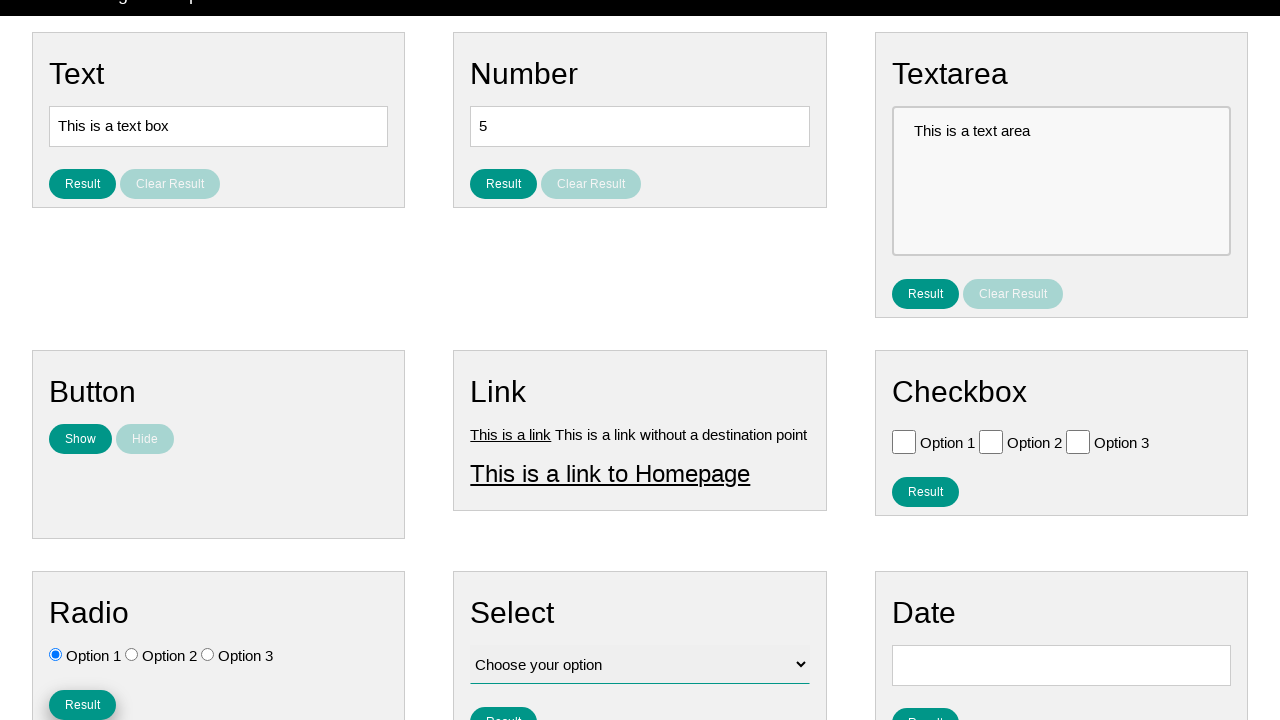